Tests accessing content from two different iframes on the same page

Starting URL: https://demoqa.com/frames

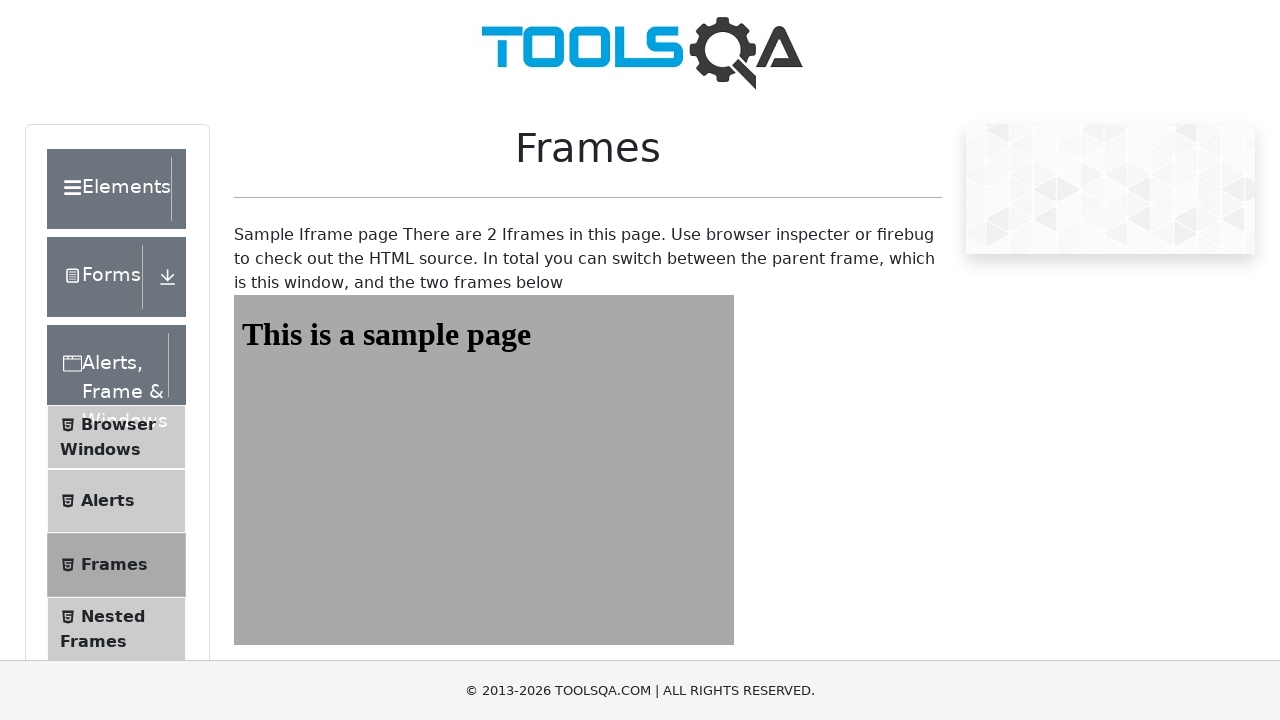

Navigated to frames test page
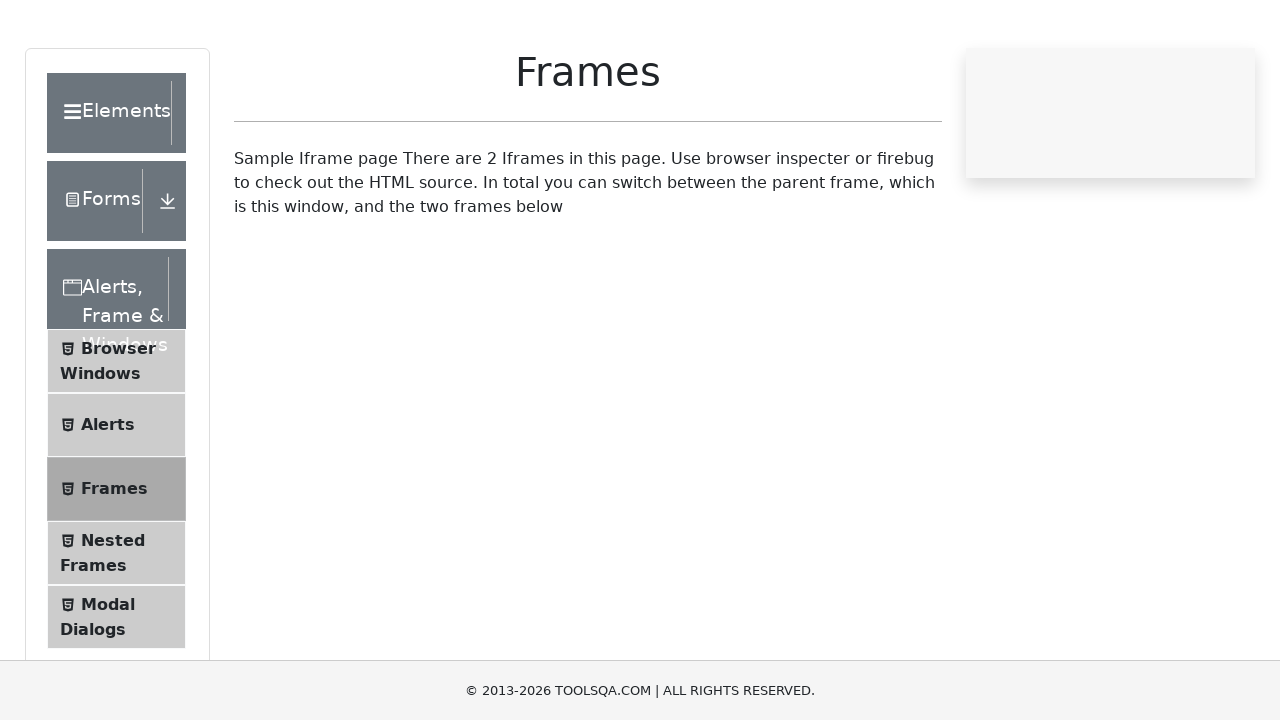

Located first iframe (#frame1)
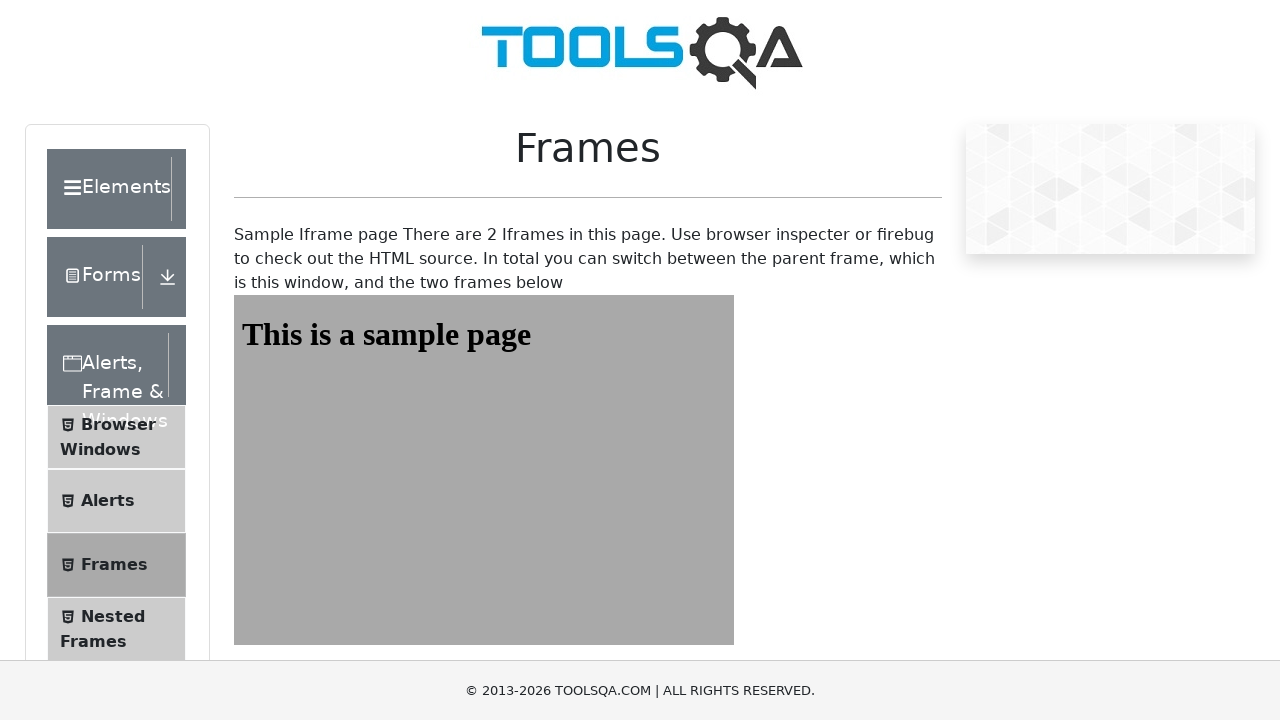

Retrieved text from first iframe: This is a sample page
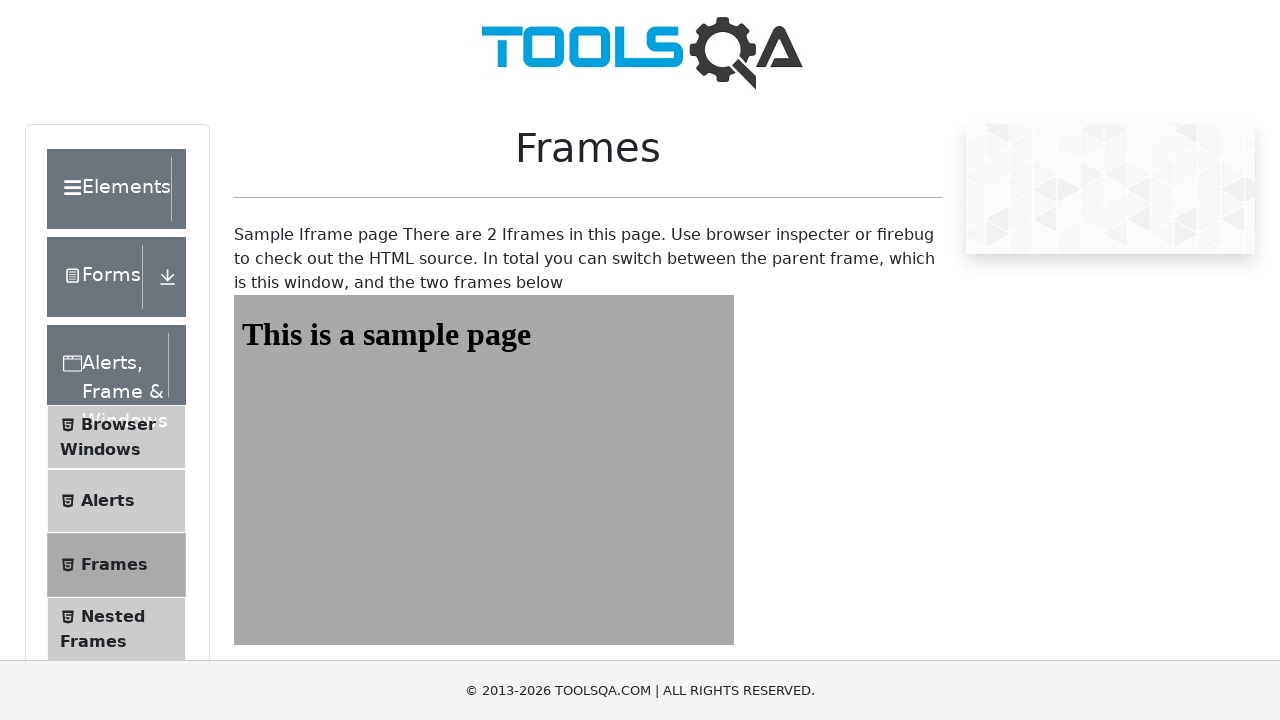

Located second iframe (#frame2)
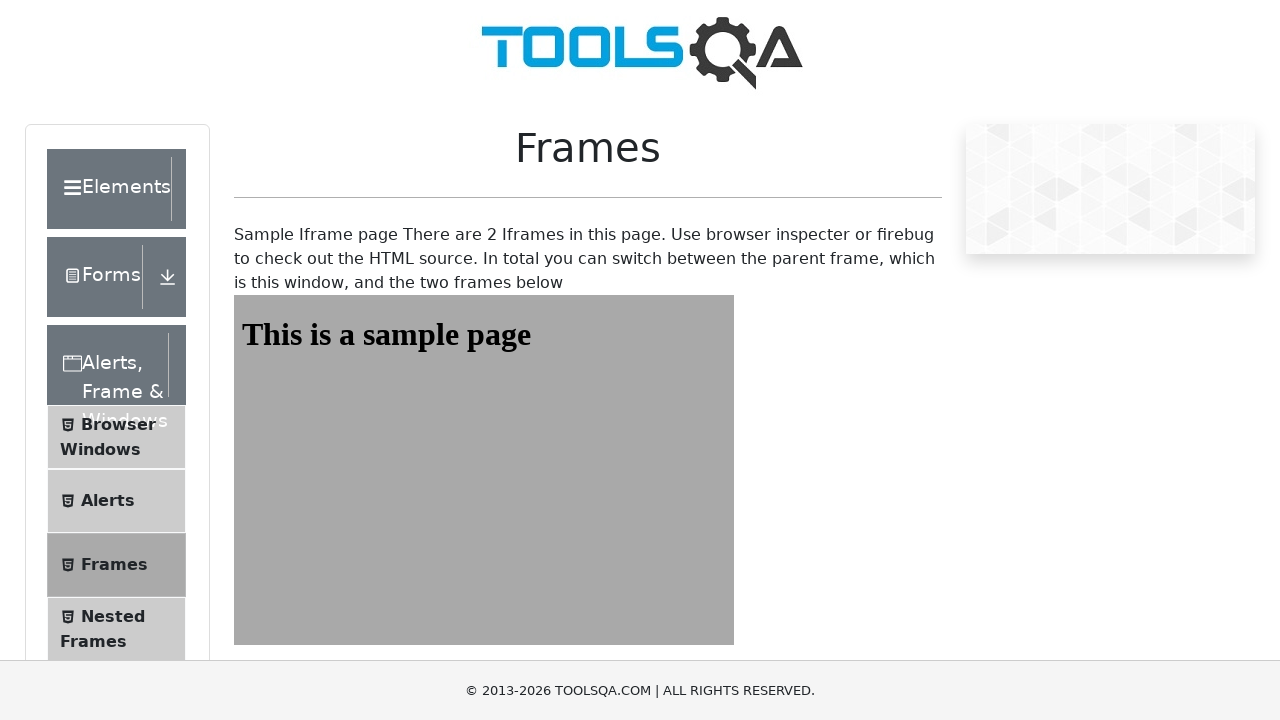

Retrieved text from second iframe: This is a sample page
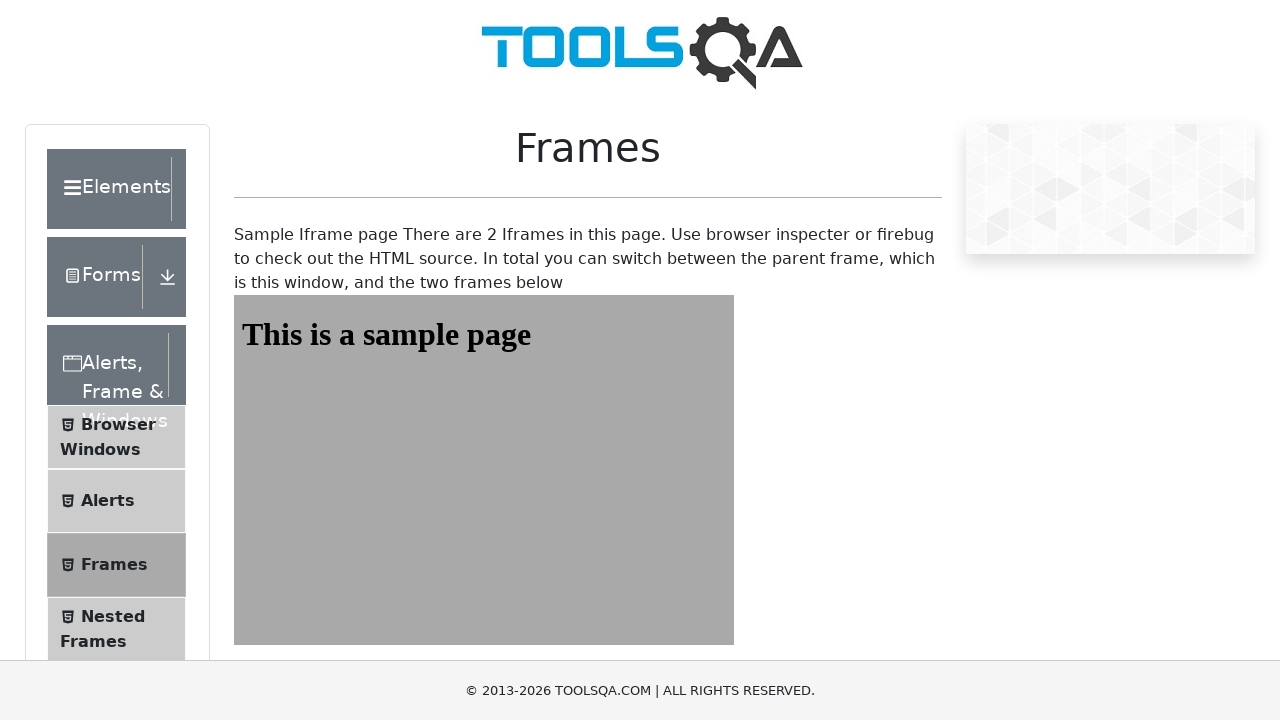

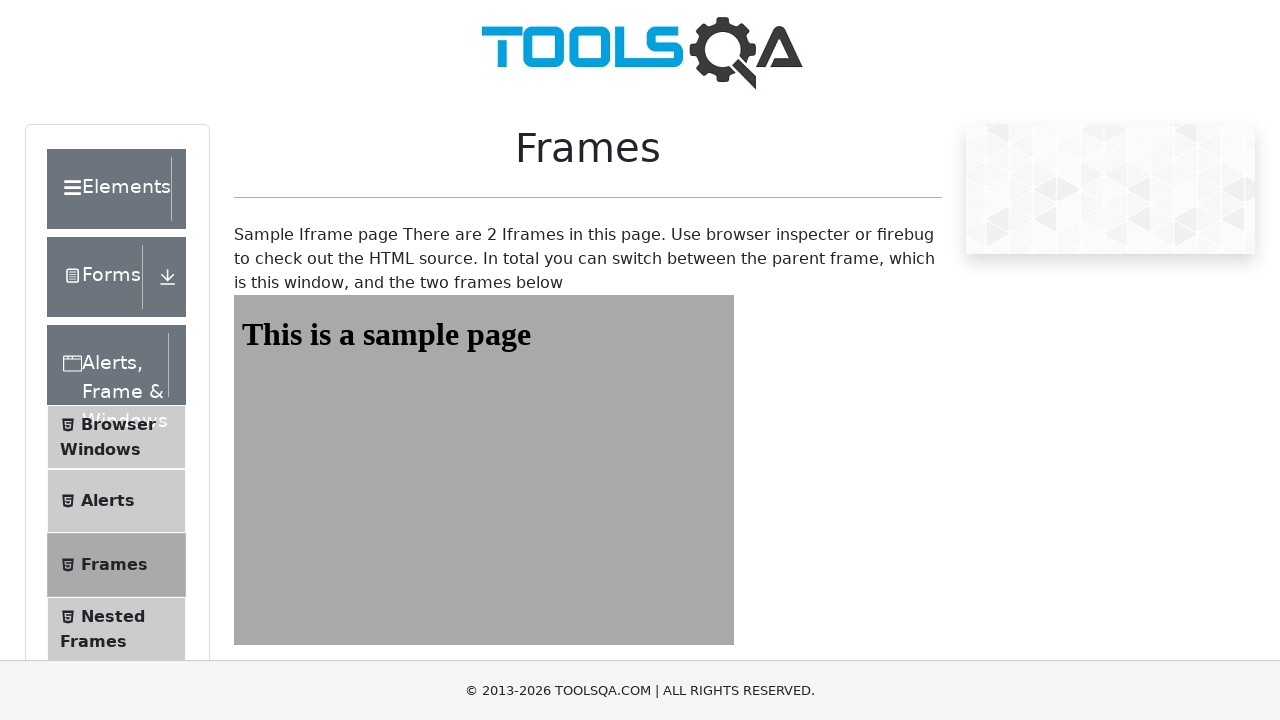